Tests scrolling functionality on a practice automation page, scrolls down the page and within a fixed-header table, then verifies that the sum of values in a table column matches the displayed total amount.

Starting URL: https://rahulshettyacademy.com/AutomationPractice/

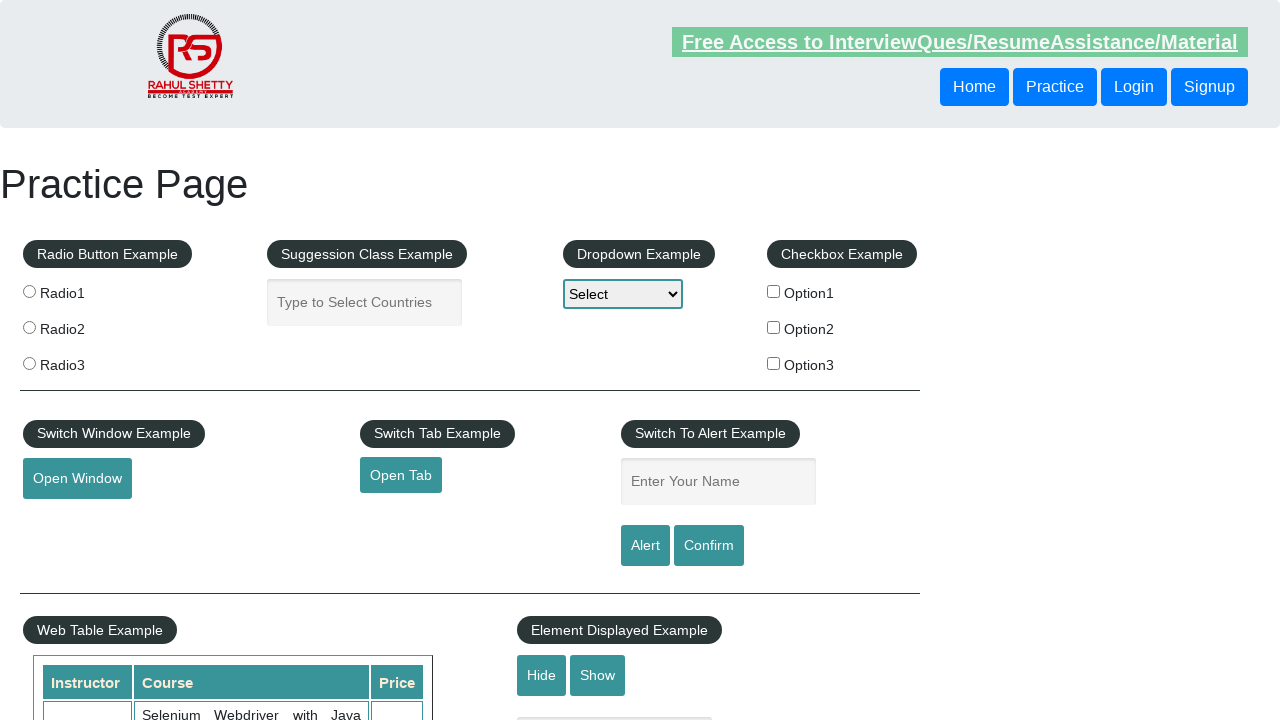

Navigated to practice automation page
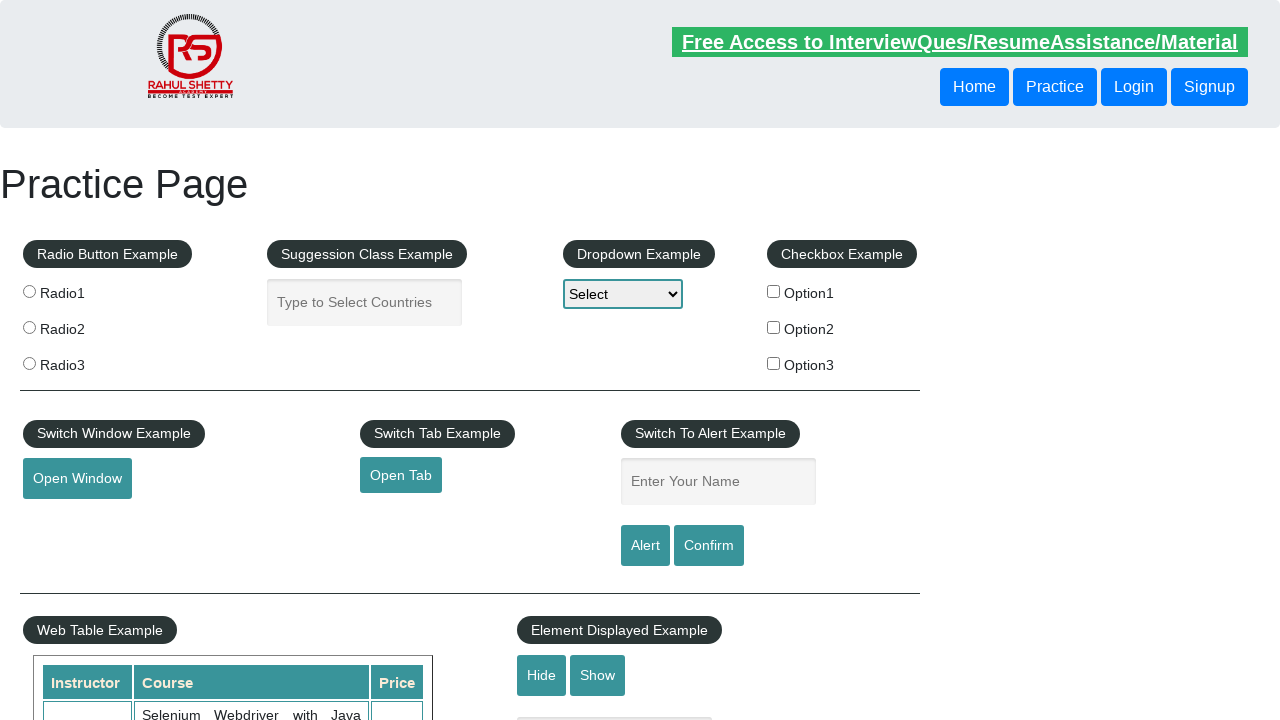

Scrolled down the page by 500 pixels
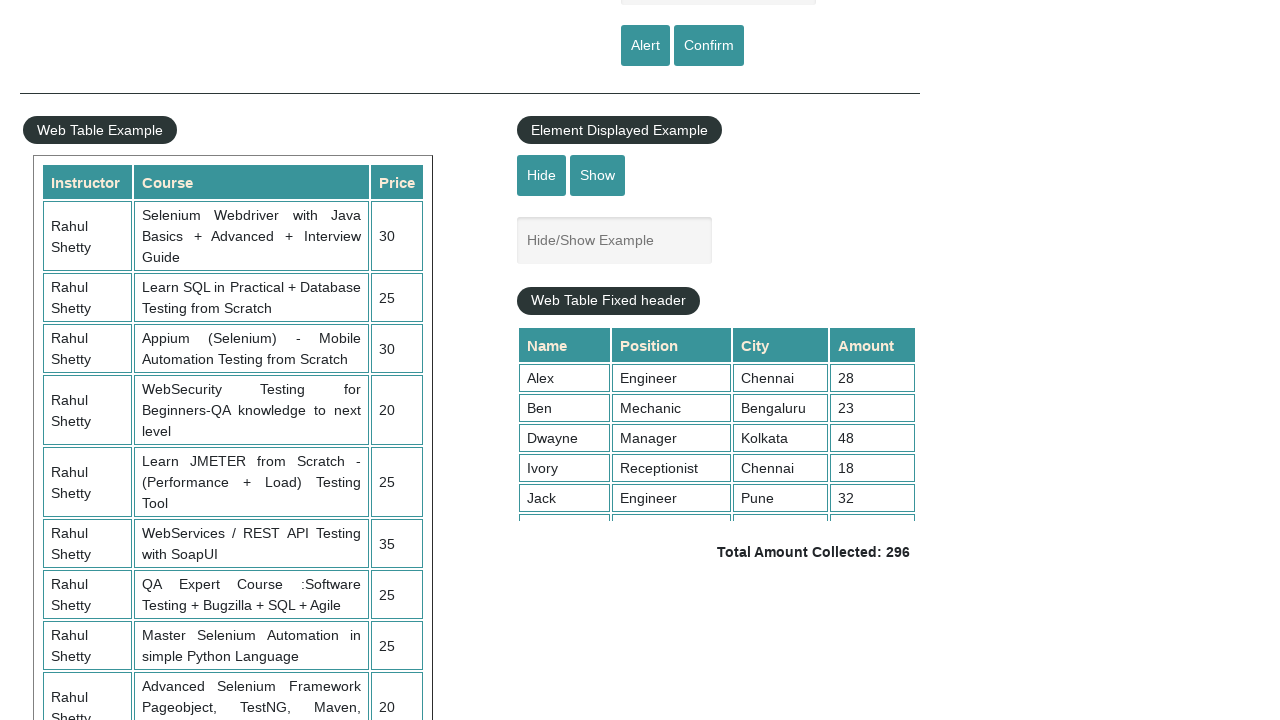

Waited for page scroll to complete
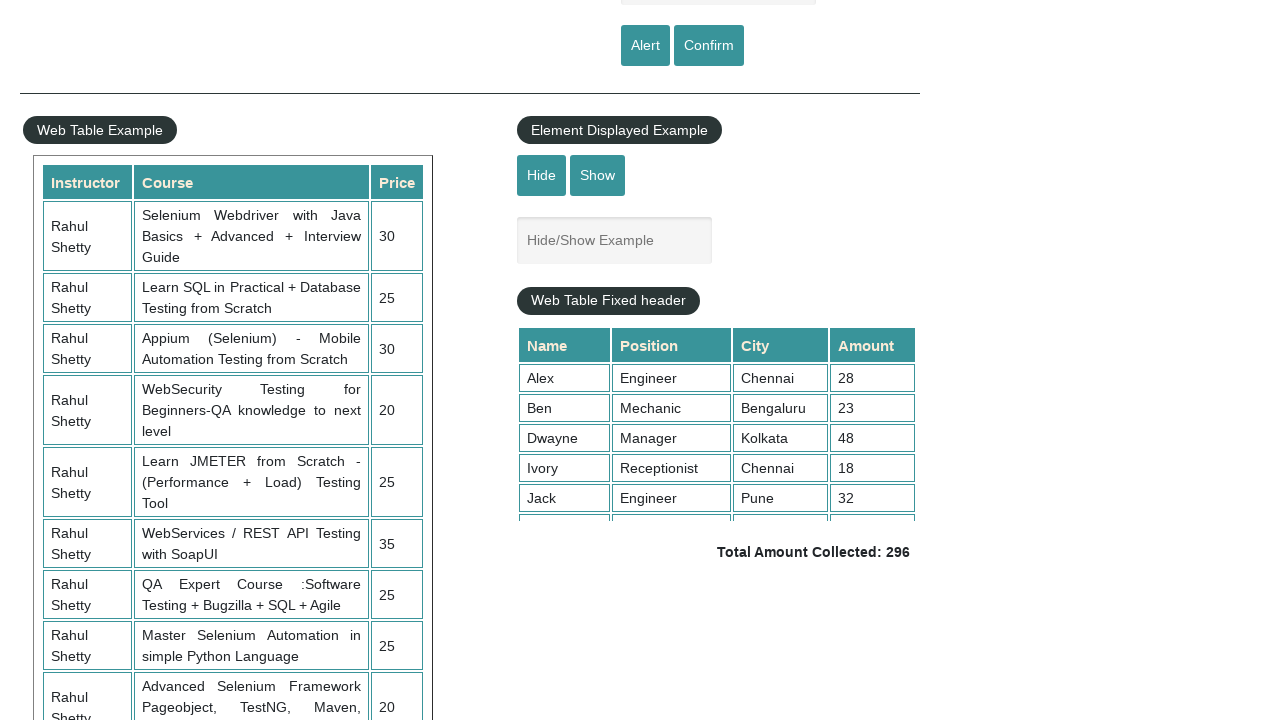

Scrolled within fixed-header table to bottom
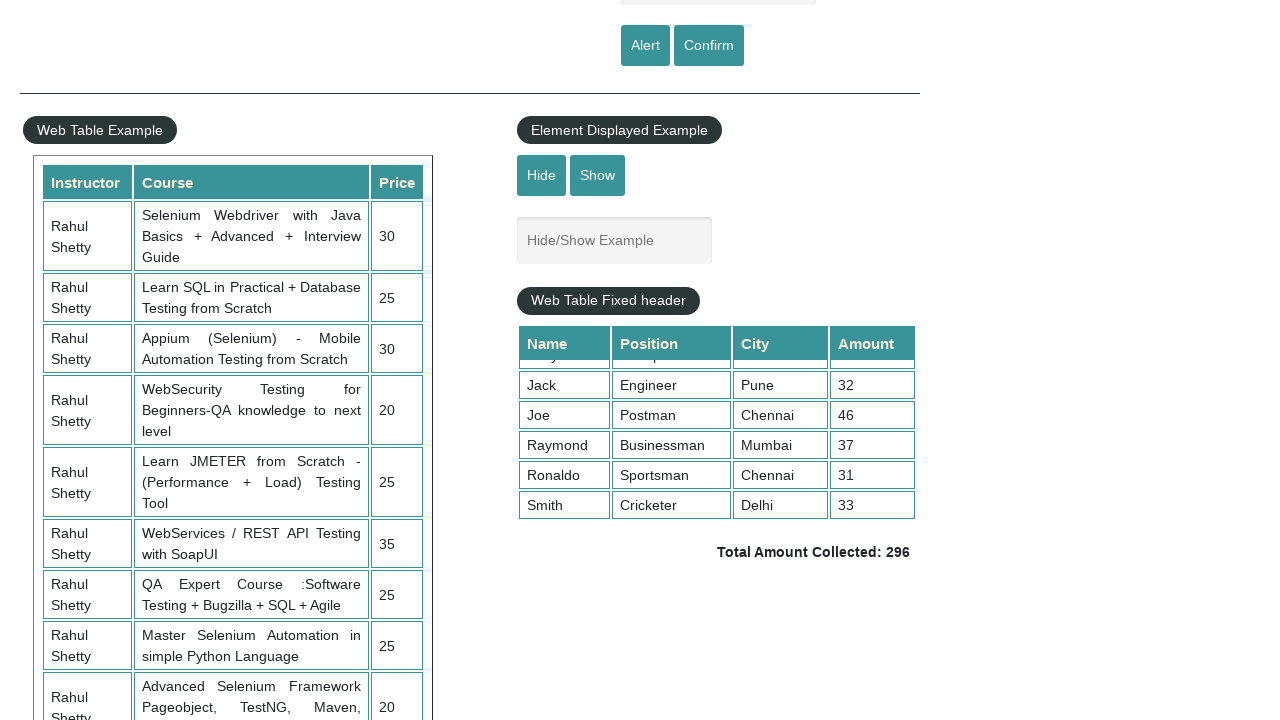

Waited for table scroll to complete
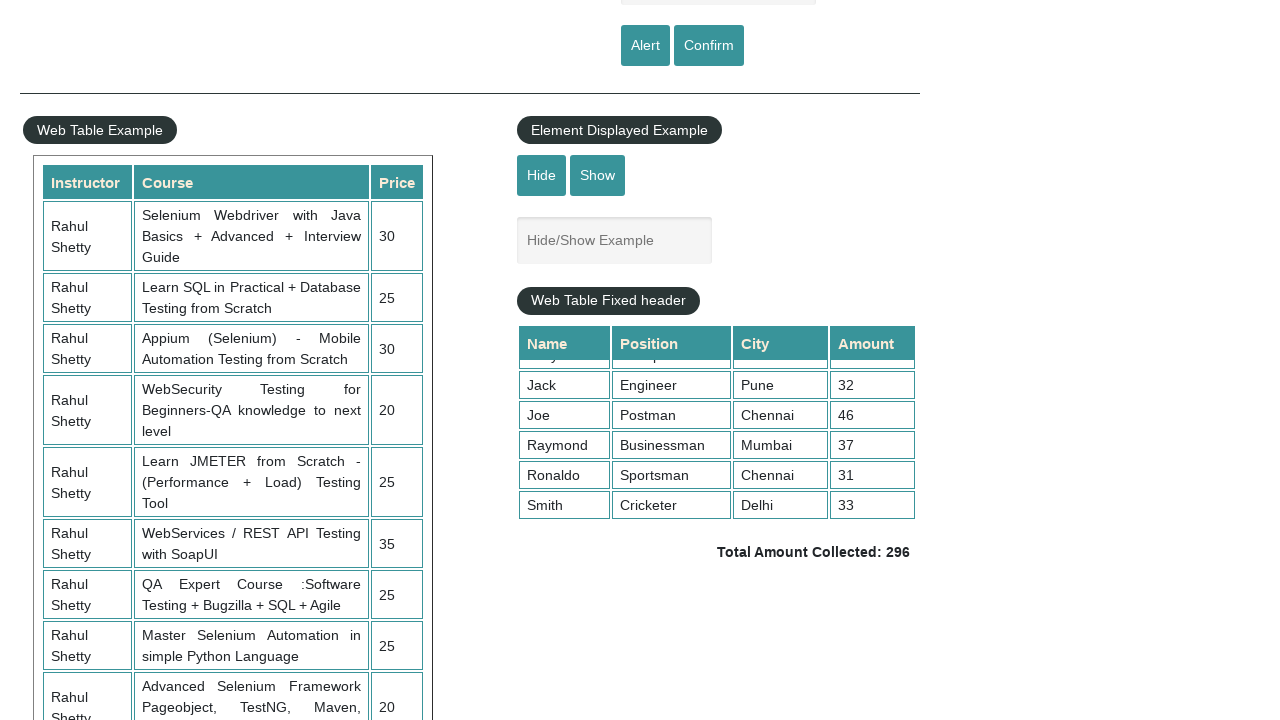

Retrieved all values from 4th column of table
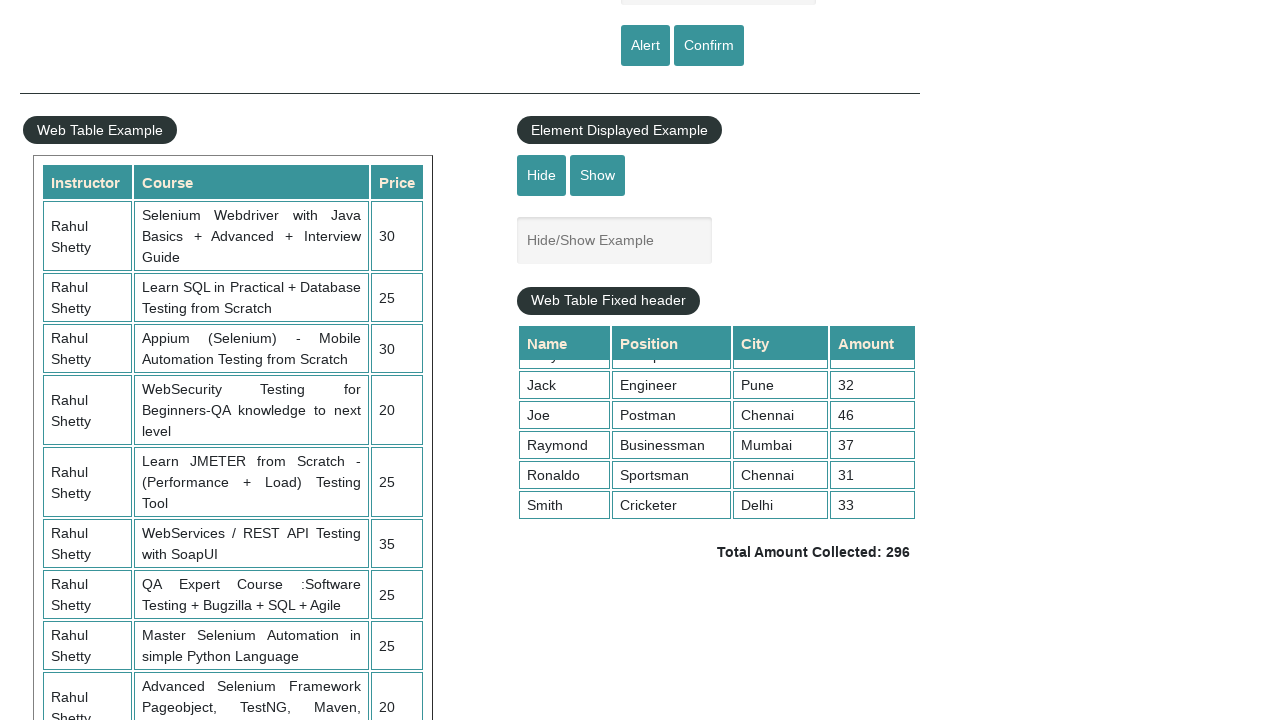

Calculated sum of table column values: 296
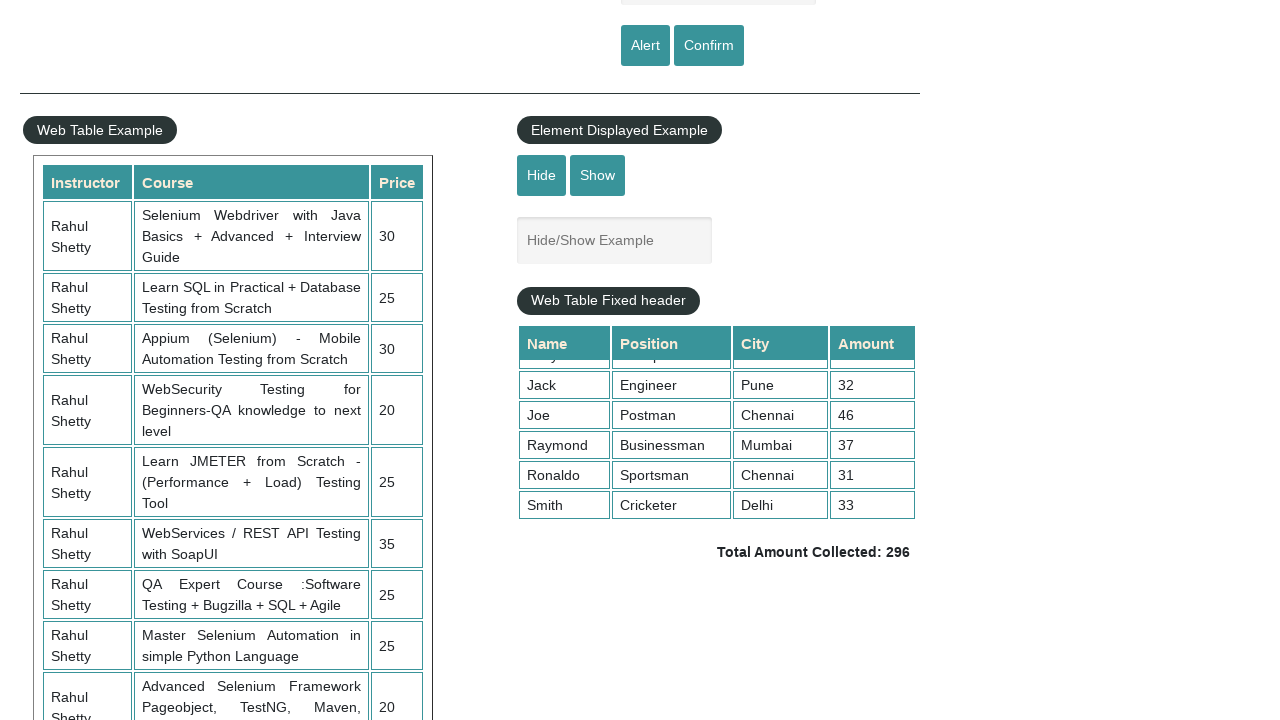

Located the displayed total amount element
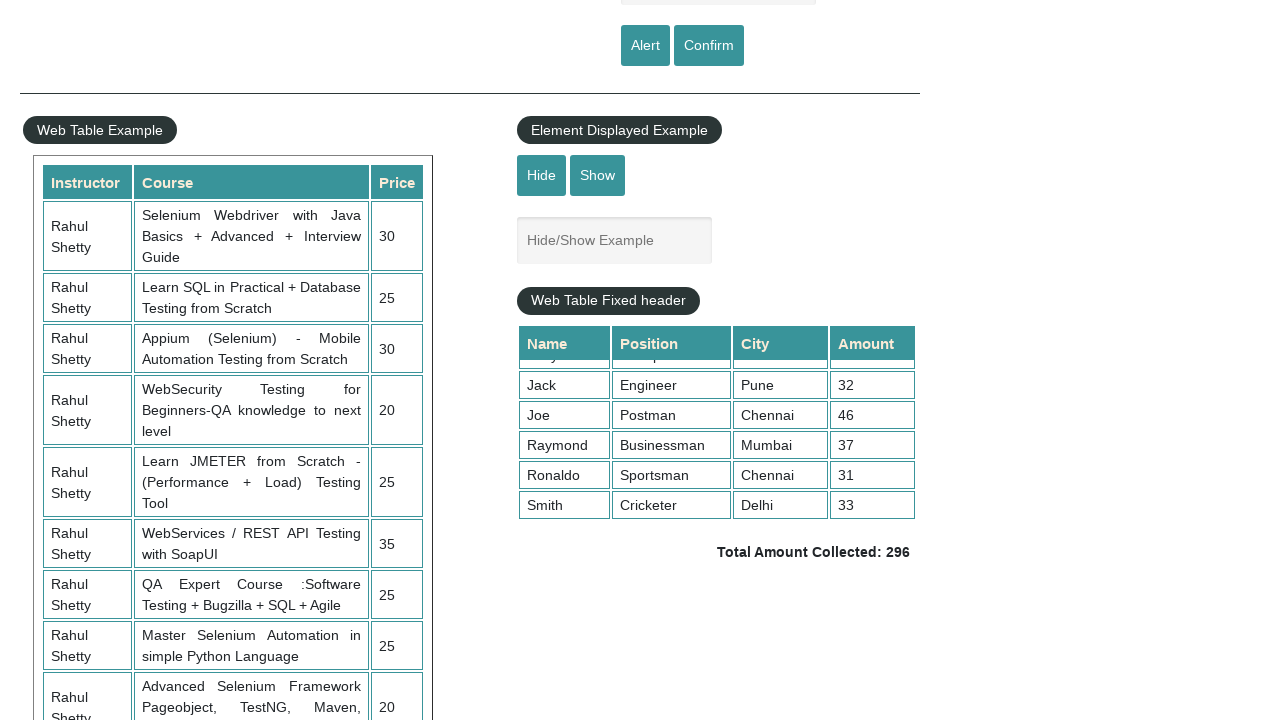

Retrieved displayed total text:  Total Amount Collected: 296 
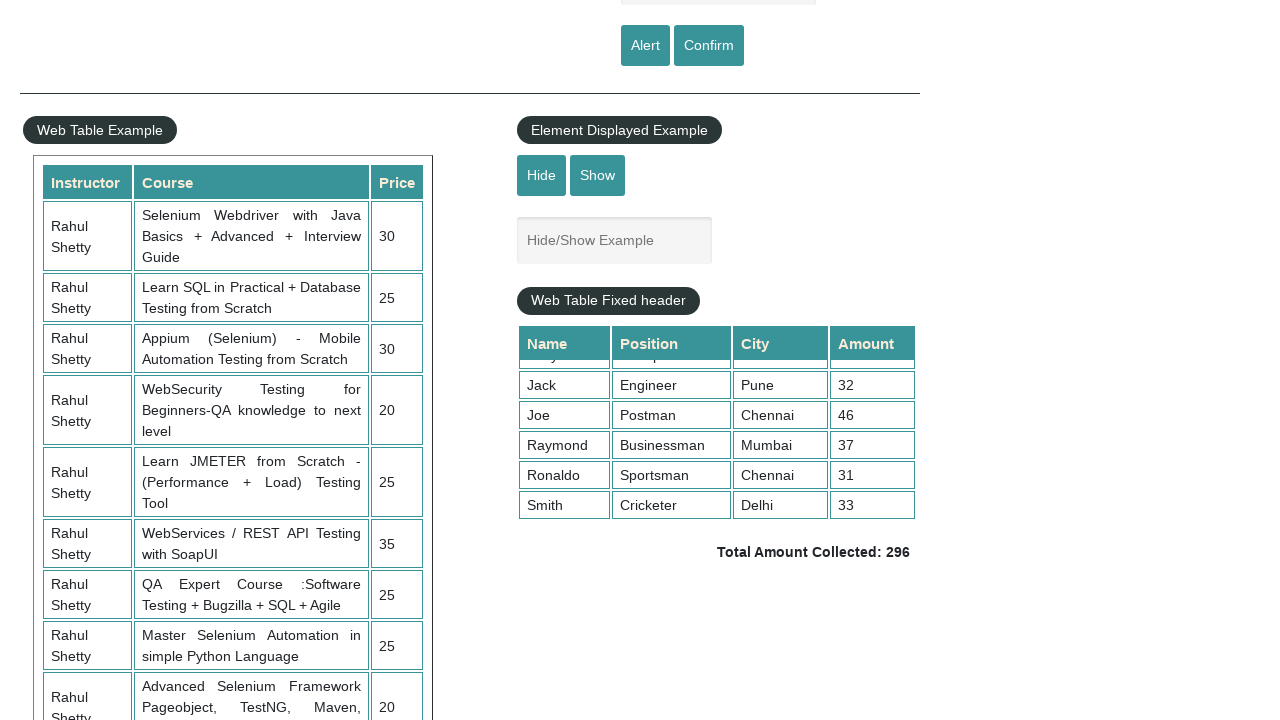

Parsed displayed total value: 296
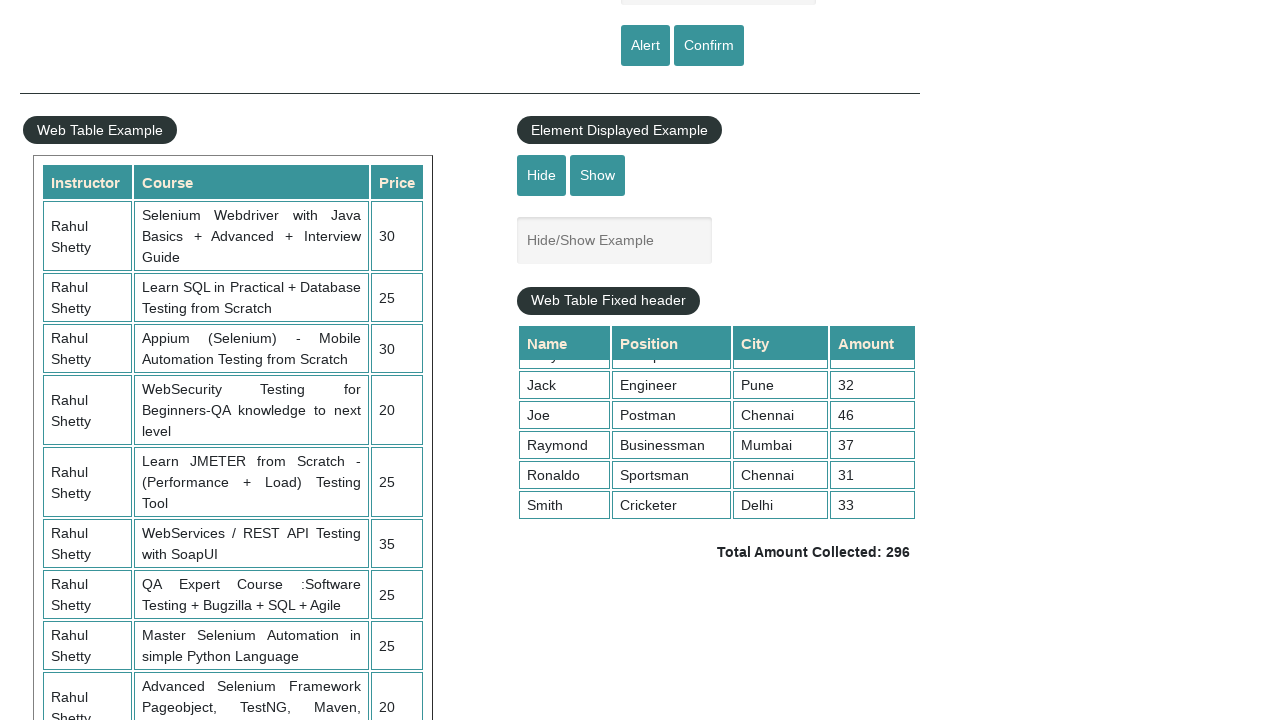

Verified table sum (296) matches displayed total (296)
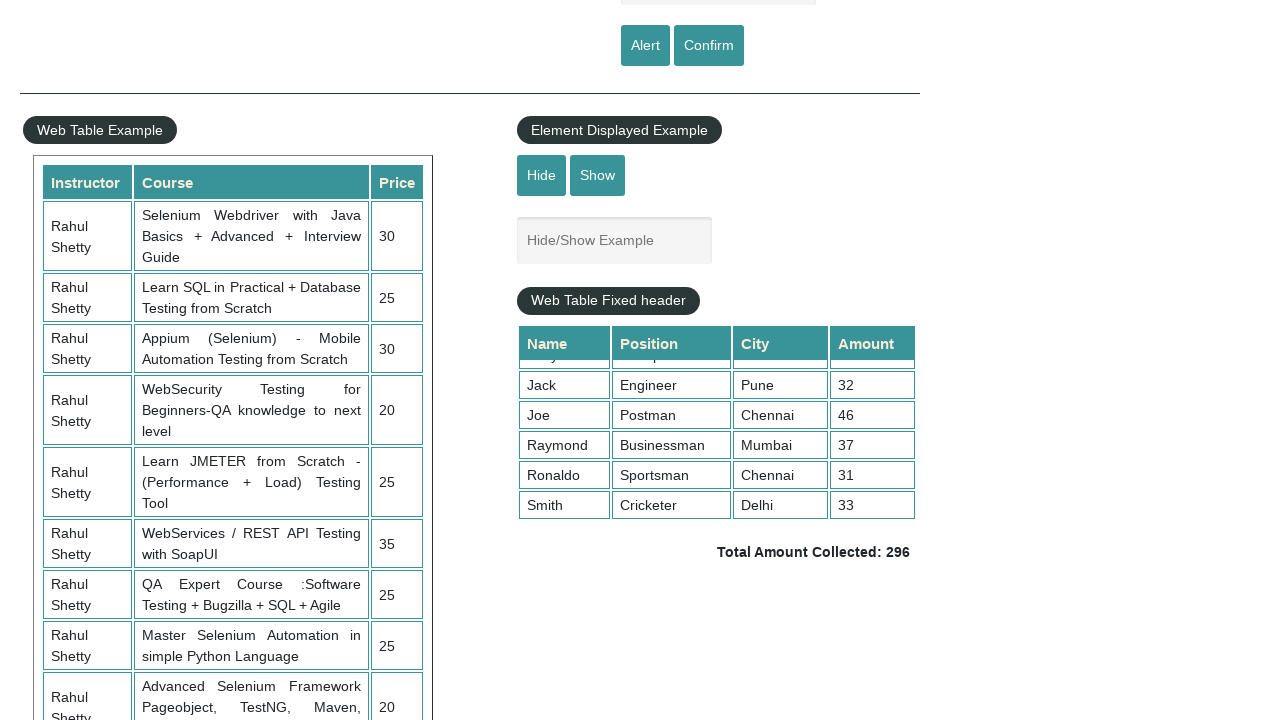

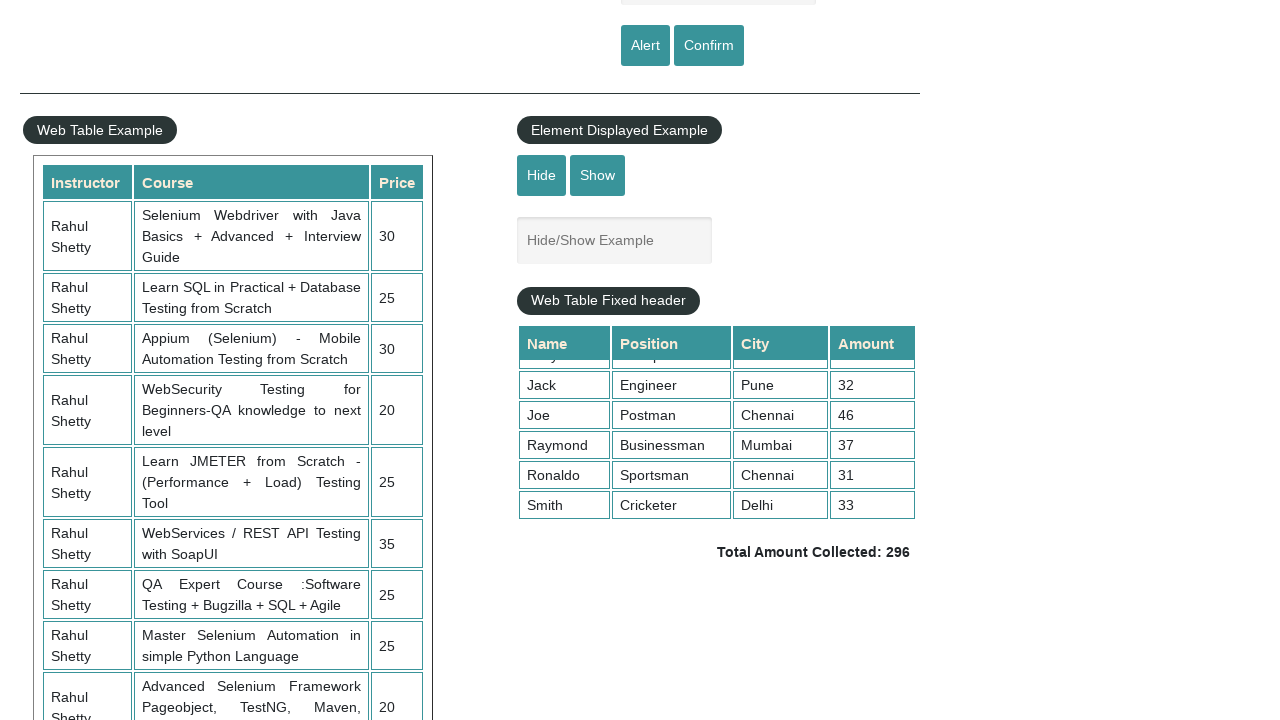